Tests dropdown selection by iterating through all option elements and clicking on the one with matching text "Option 1", then verifies the selection was successful.

Starting URL: https://the-internet.herokuapp.com/dropdown

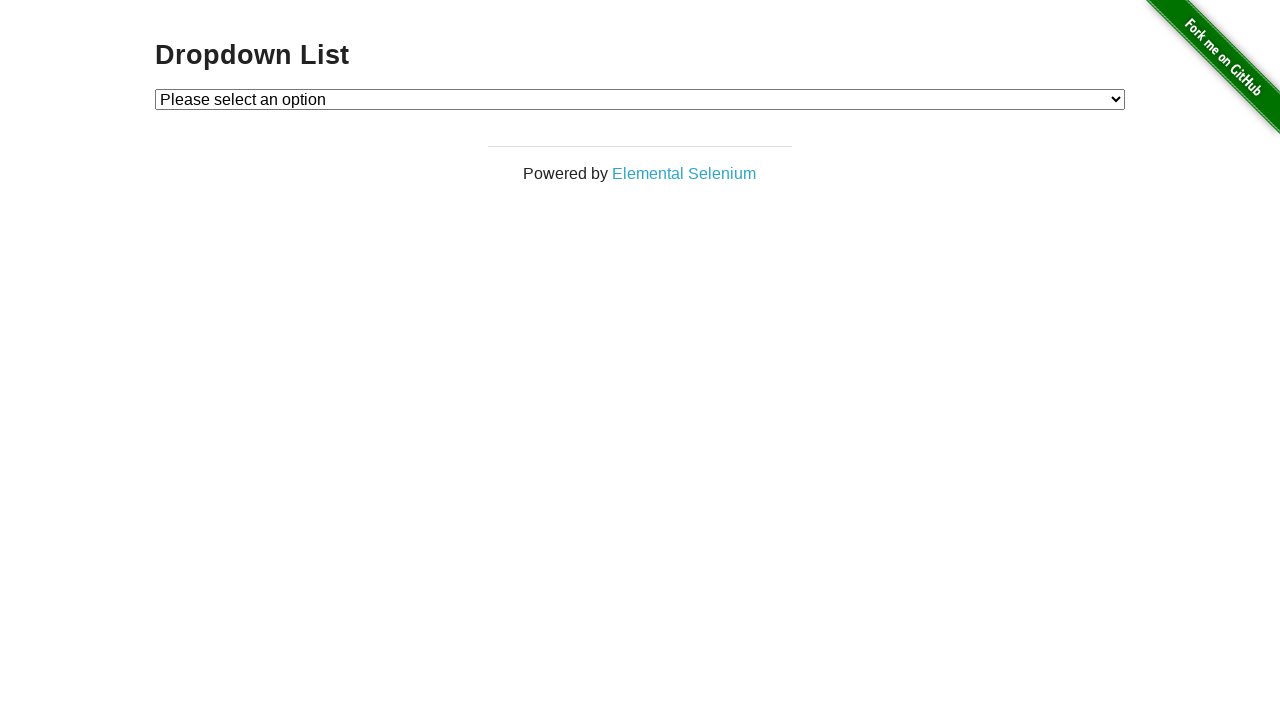

Located dropdown element with id 'dropdown'
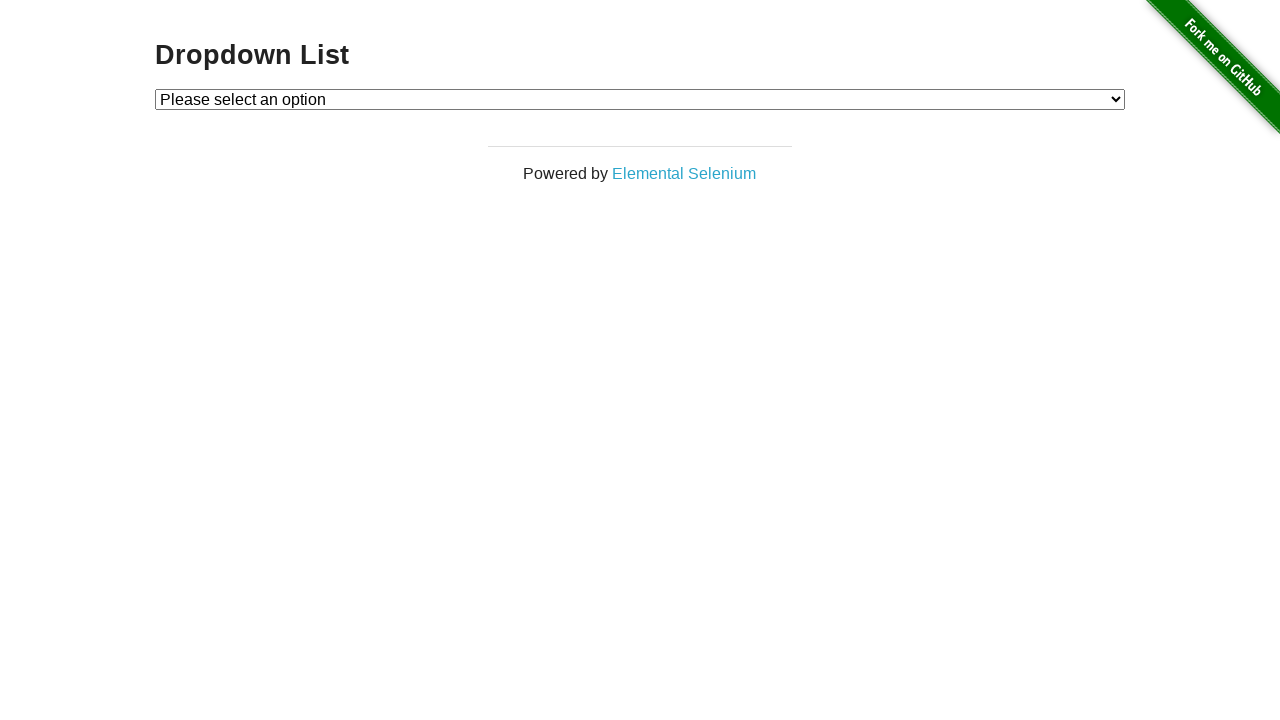

Selected 'Option 1' from dropdown on #dropdown
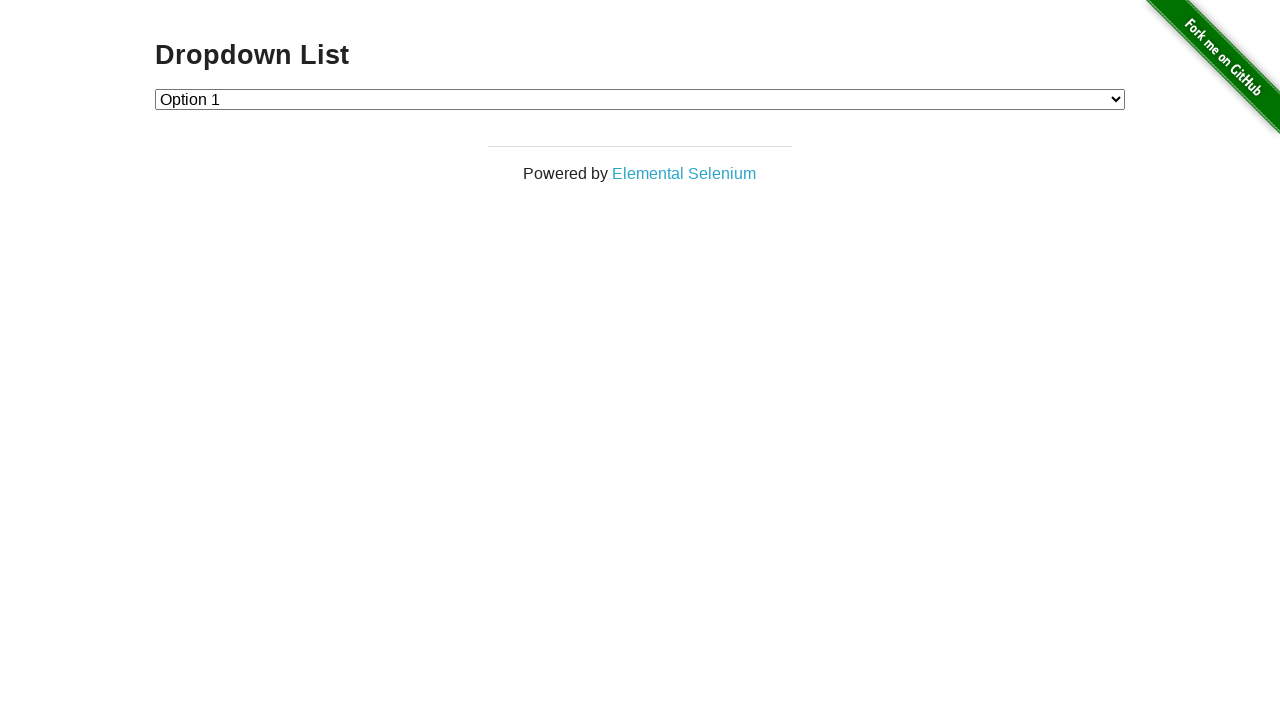

Retrieved selected dropdown value
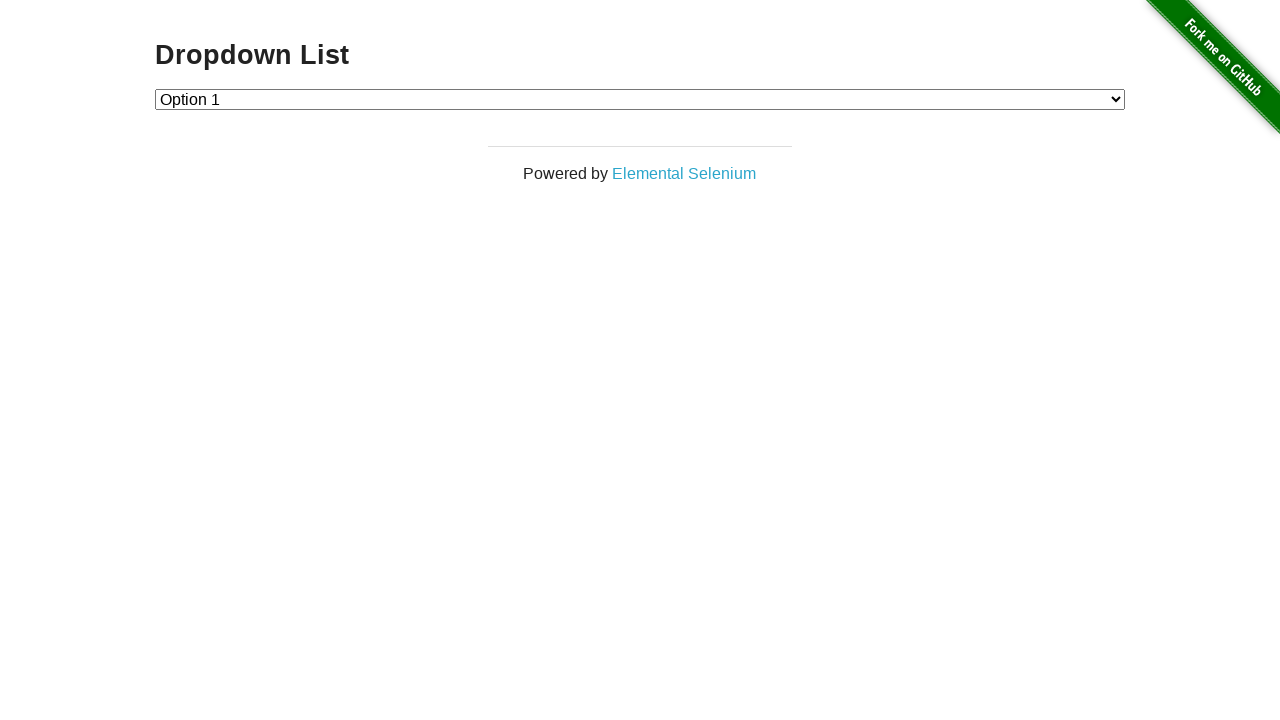

Verified that selected option value is '1' (Option 1)
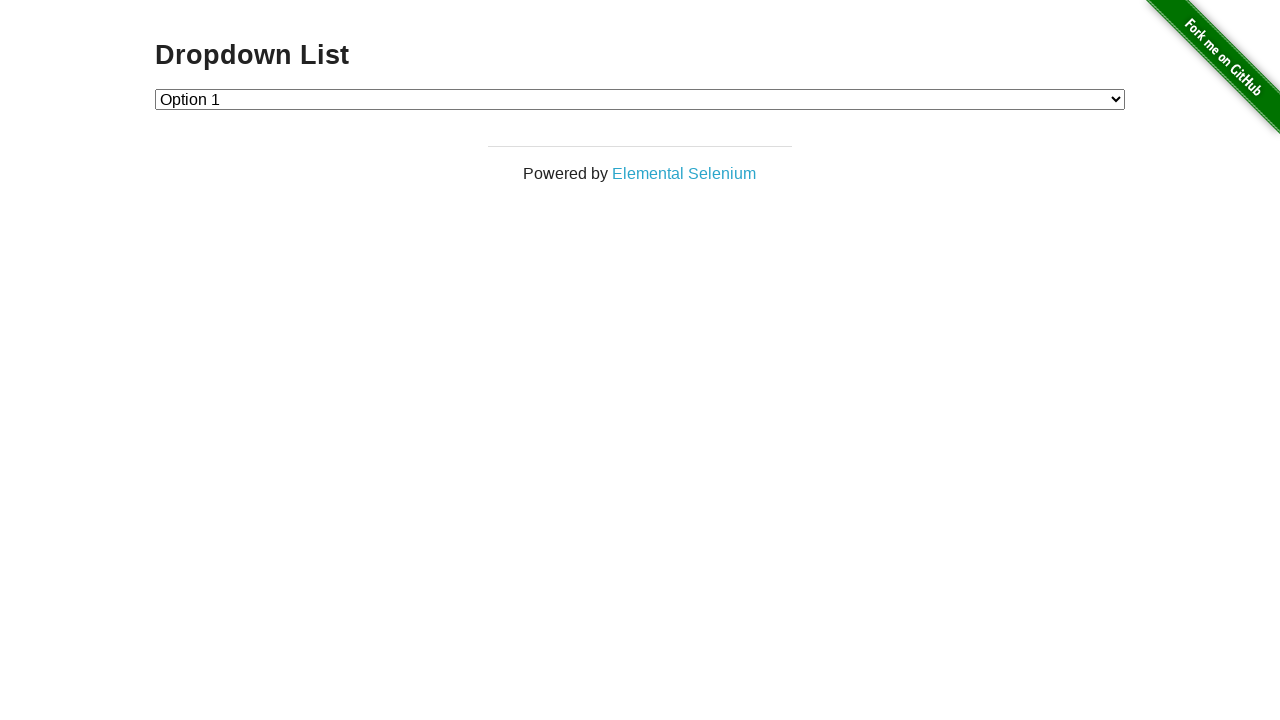

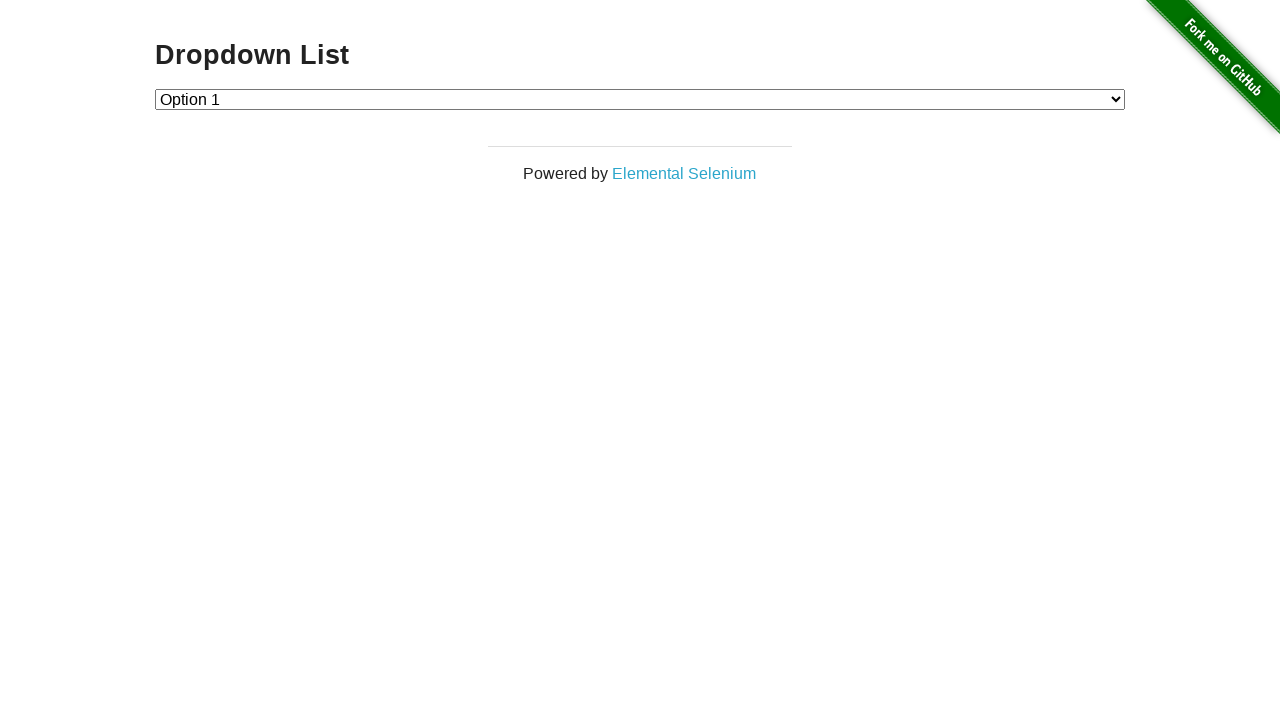